Tests navigation on Salesforce Trailhead learning module page by clicking on the "Merchandisers" element and verifying an SVG icon element is present

Starting URL: https://trailhead.salesforce.com/content/learn/modules/cc-digital-for-developers/cc-business-manager

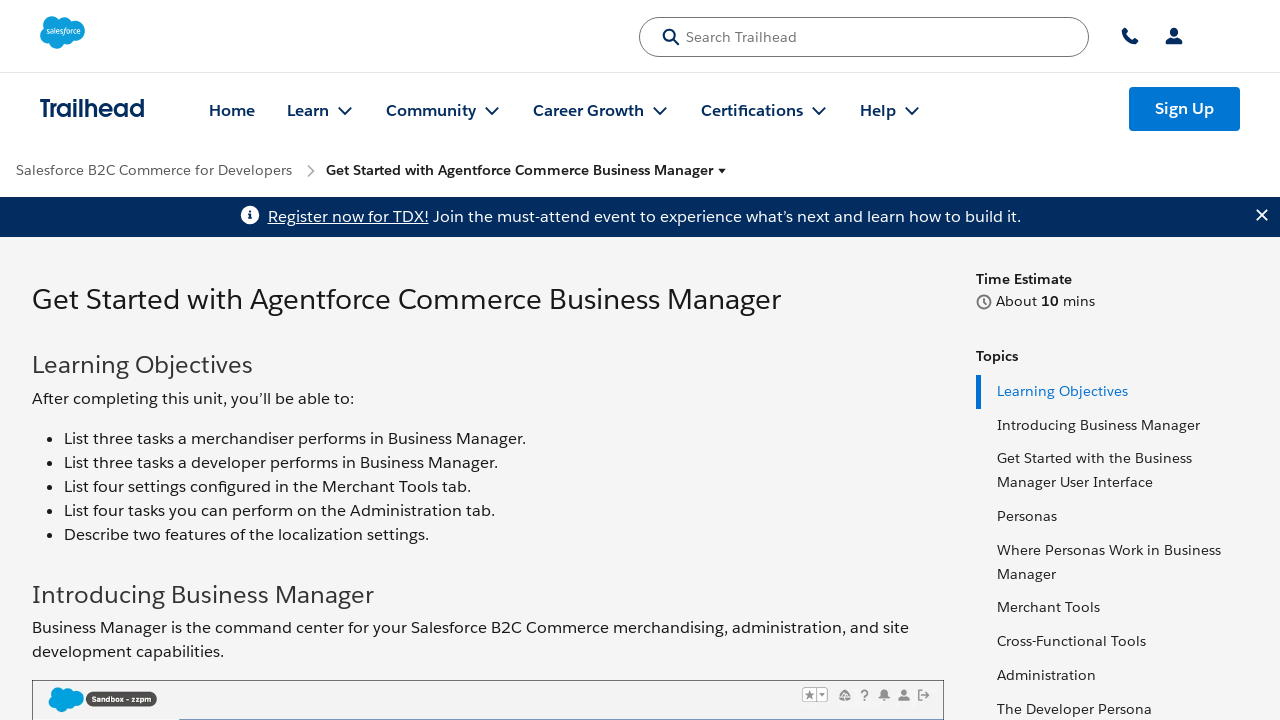

Clicked on the 'Merchandisers' element at (120, 361) on xpath=//strong[.='Merchandisers']
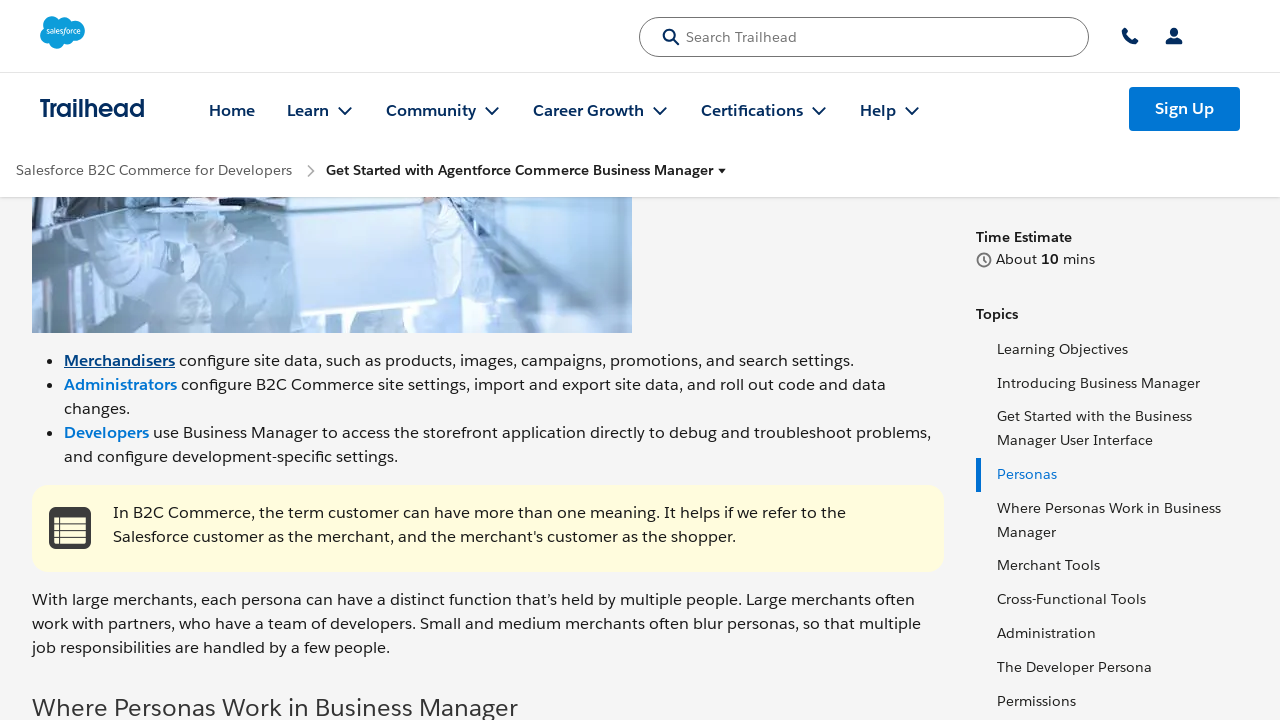

SVG icon element is present after clicking Merchandisers
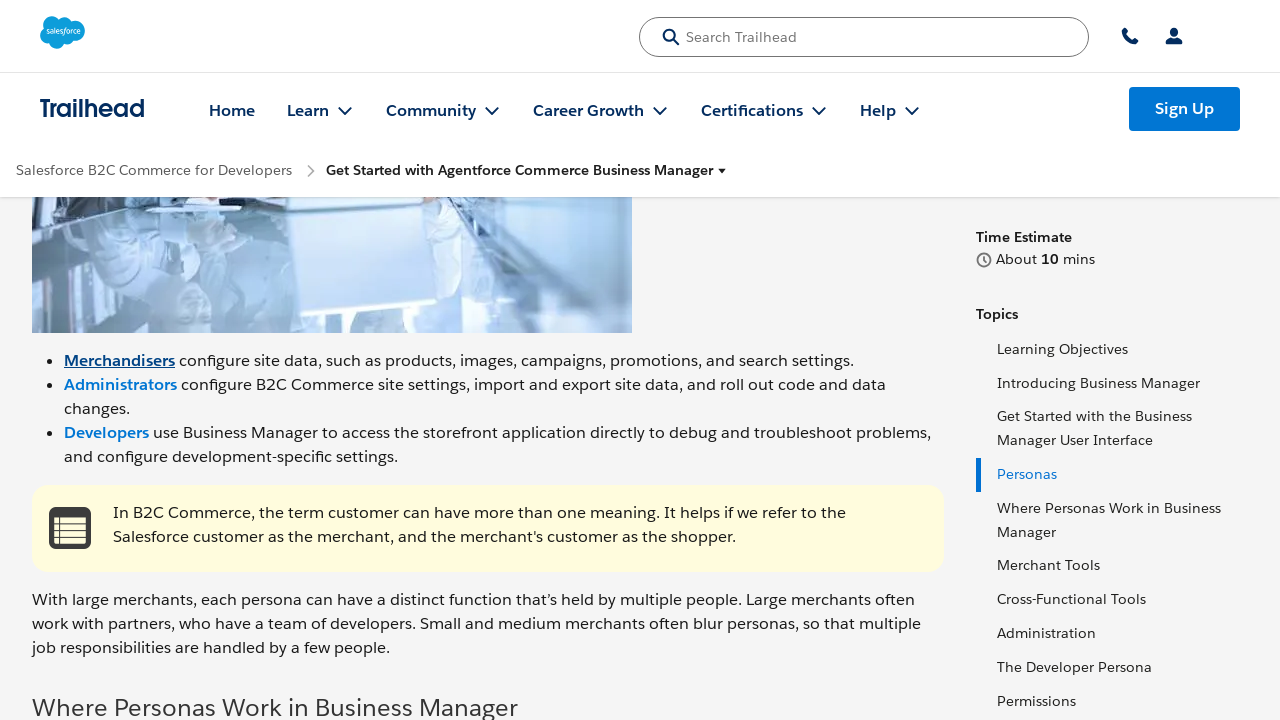

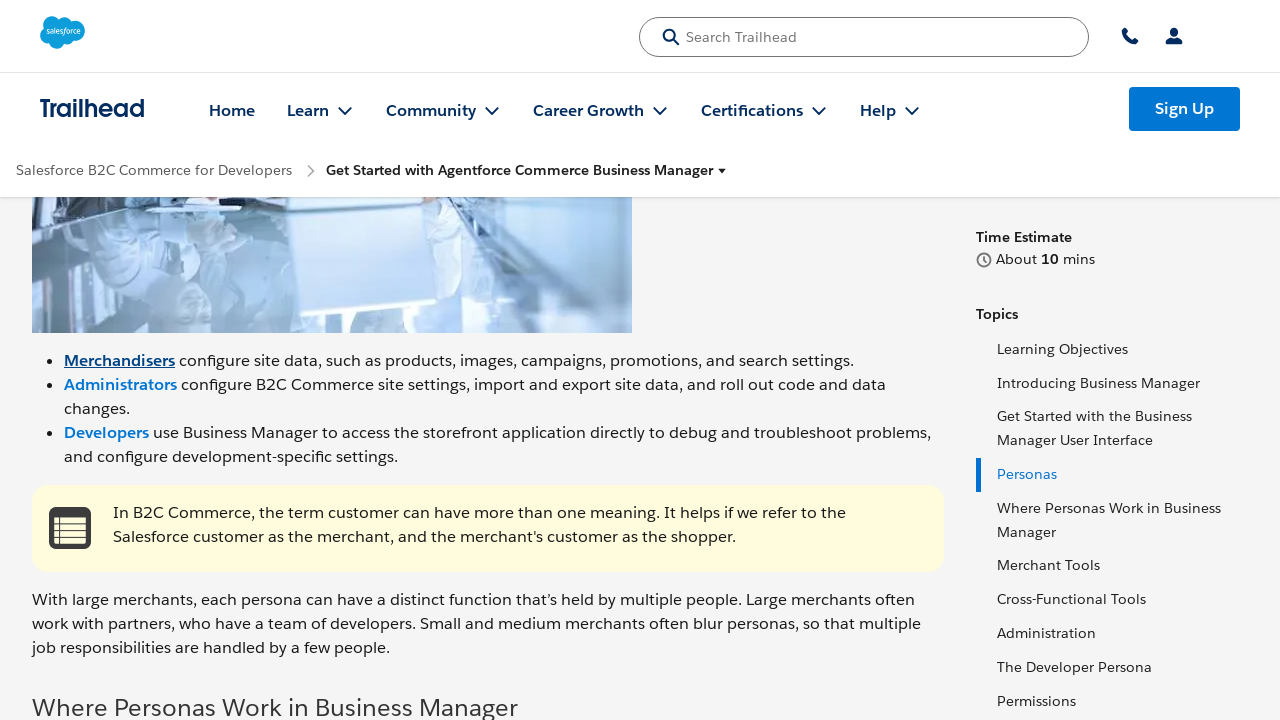